Tests that a todo item is removed when edited to an empty string

Starting URL: https://demo.playwright.dev/todomvc

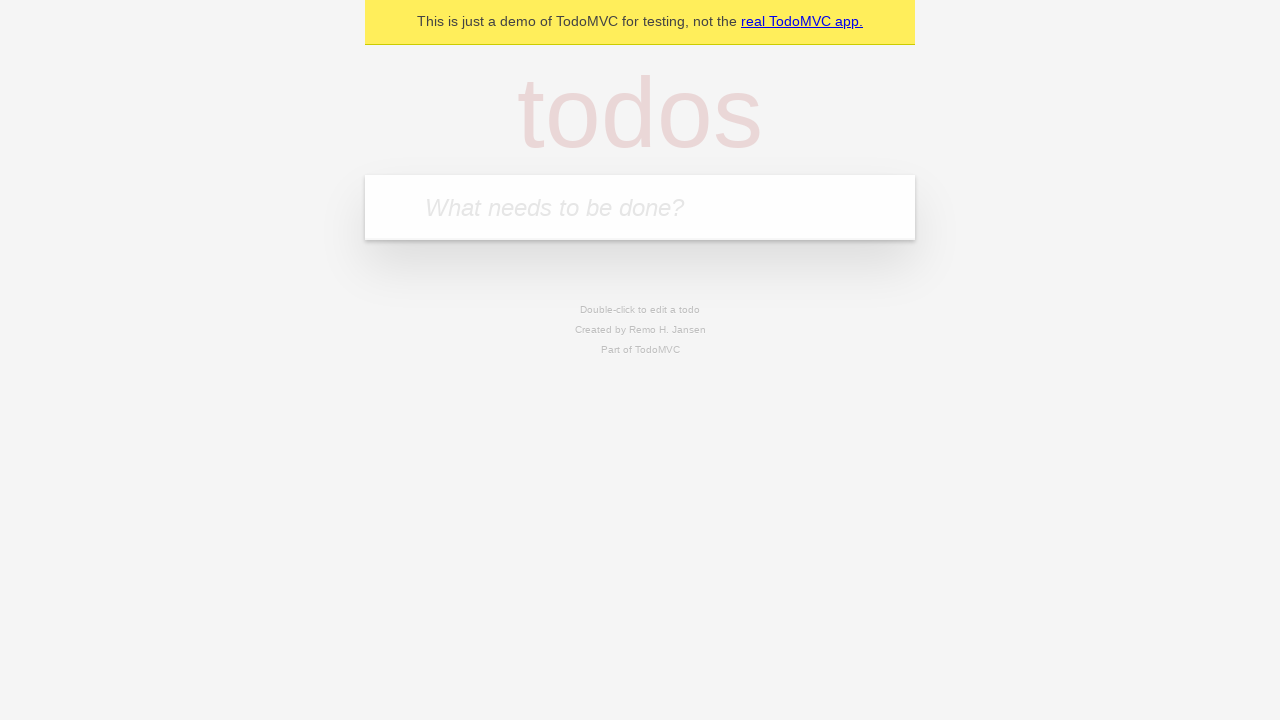

Filled todo input with 'buy some cheese' on internal:attr=[placeholder="What needs to be done?"i]
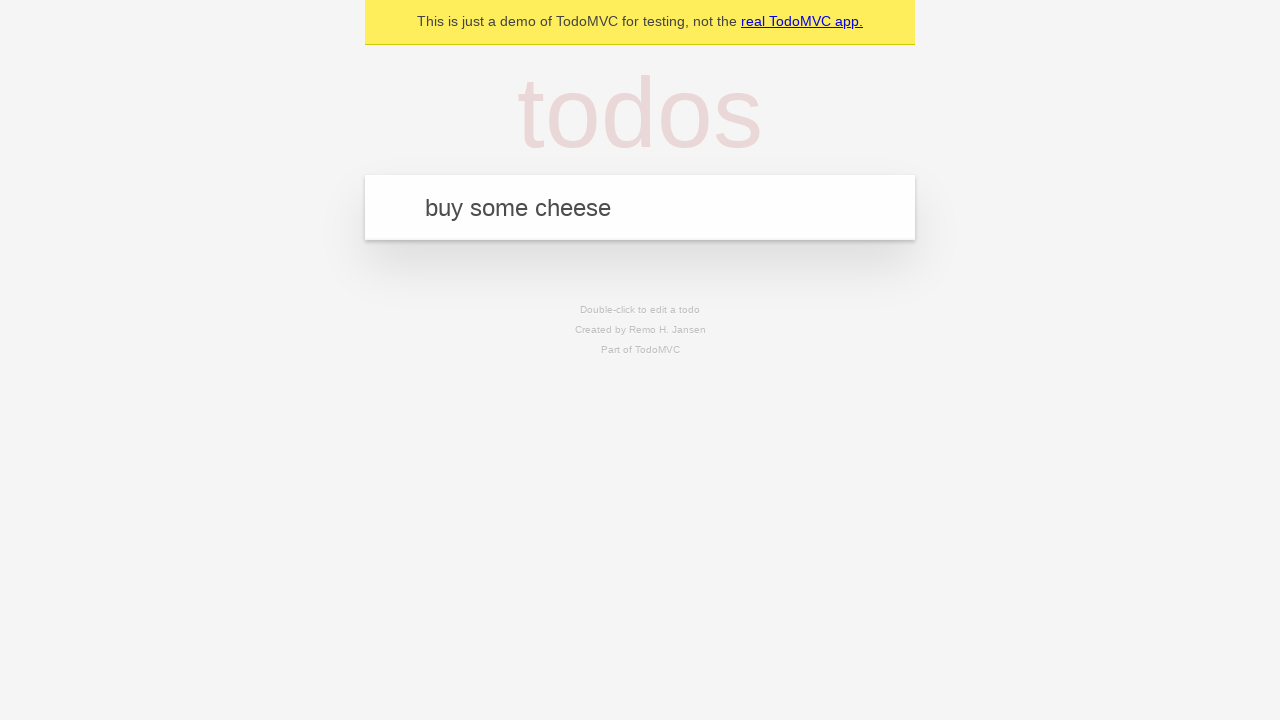

Pressed Enter to create todo 'buy some cheese' on internal:attr=[placeholder="What needs to be done?"i]
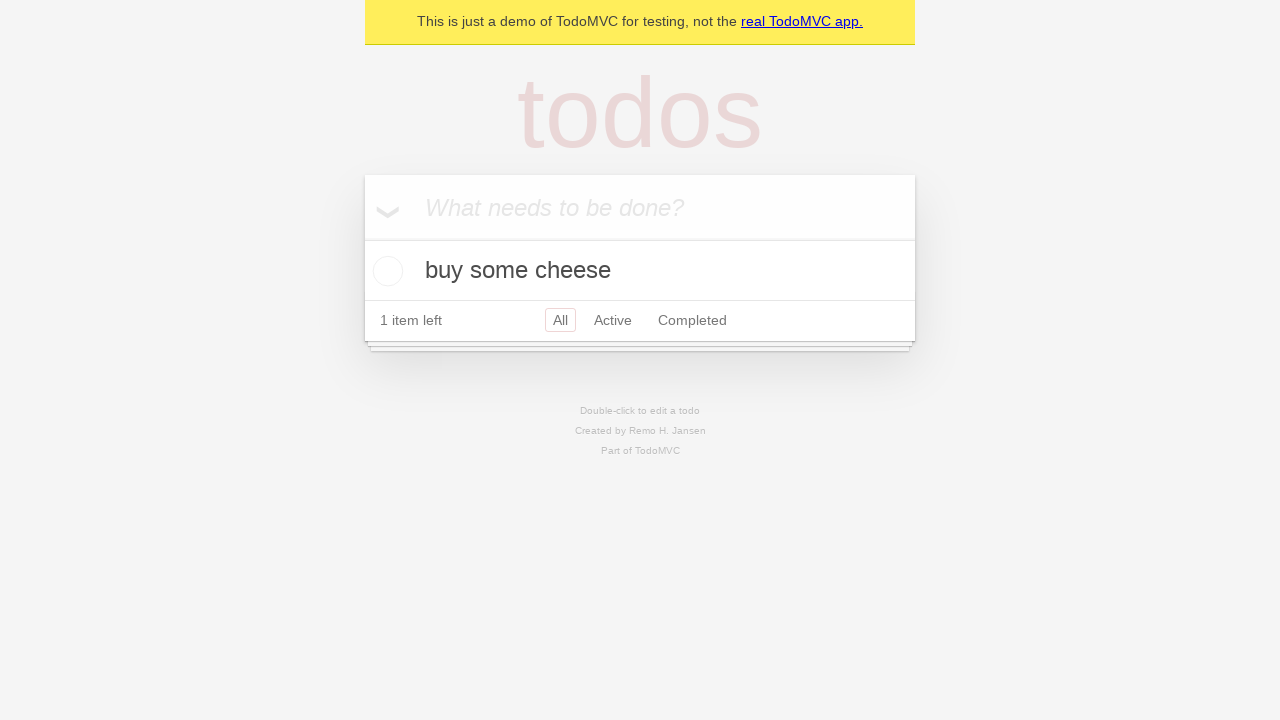

Filled todo input with 'feed the cat' on internal:attr=[placeholder="What needs to be done?"i]
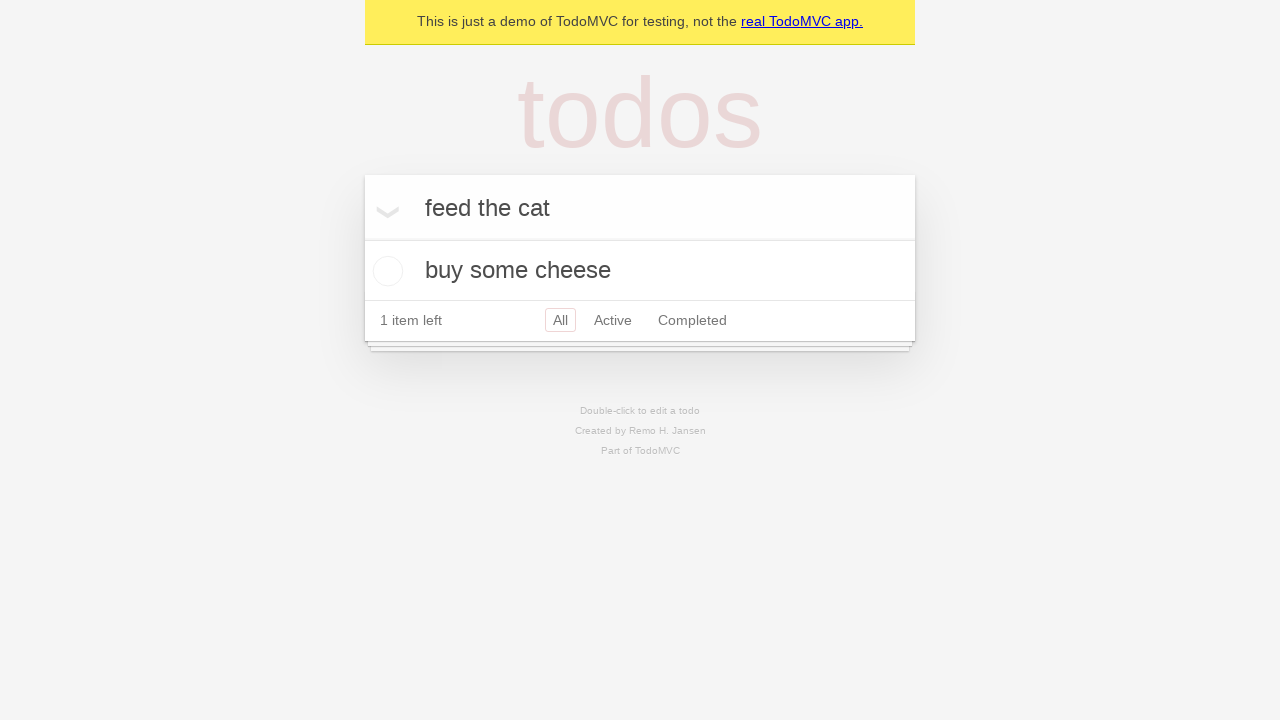

Pressed Enter to create todo 'feed the cat' on internal:attr=[placeholder="What needs to be done?"i]
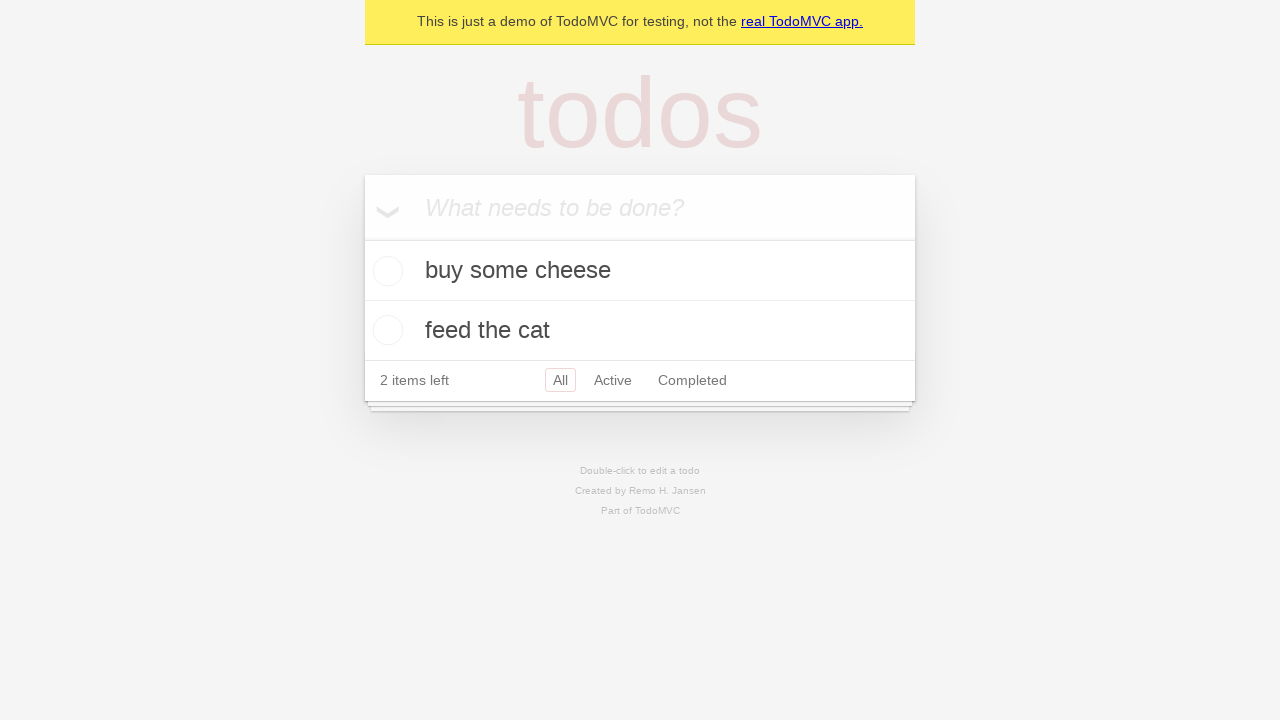

Filled todo input with 'book a doctors appointment' on internal:attr=[placeholder="What needs to be done?"i]
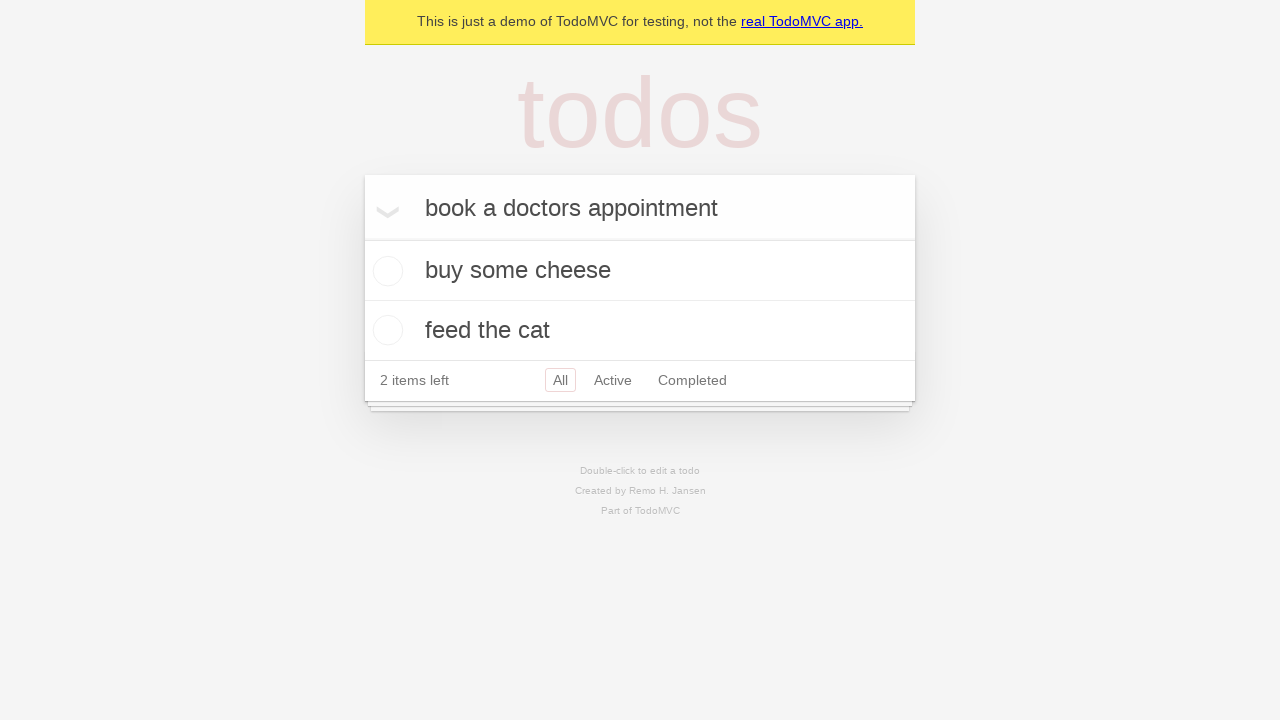

Pressed Enter to create todo 'book a doctors appointment' on internal:attr=[placeholder="What needs to be done?"i]
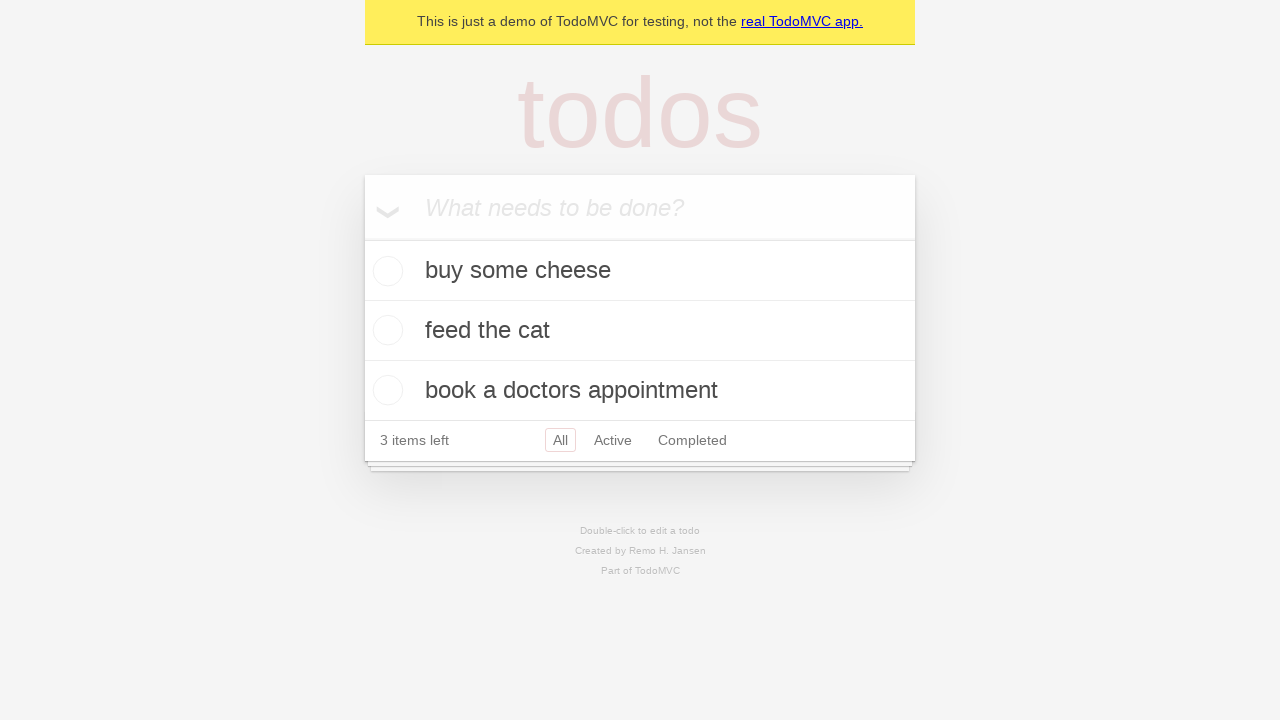

Double-clicked second todo item to enter edit mode at (640, 331) on internal:testid=[data-testid="todo-item"s] >> nth=1
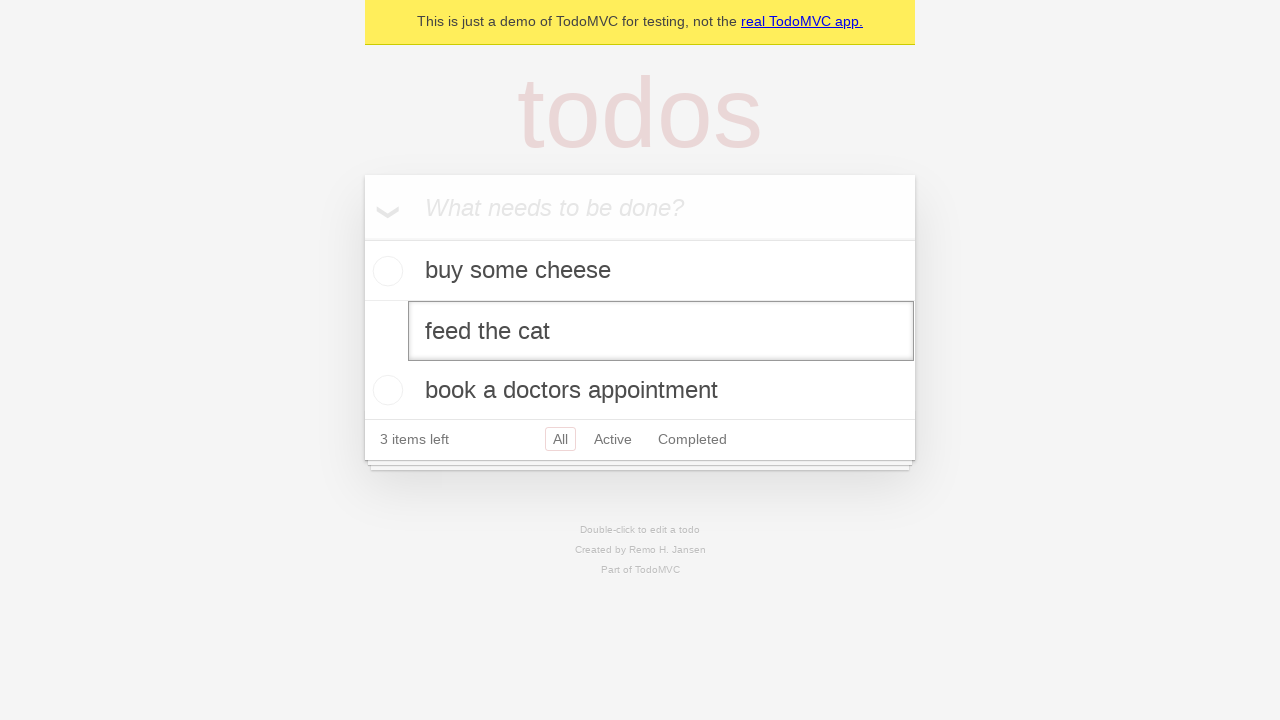

Cleared the edit textbox by filling with empty string on internal:testid=[data-testid="todo-item"s] >> nth=1 >> internal:role=textbox[nam
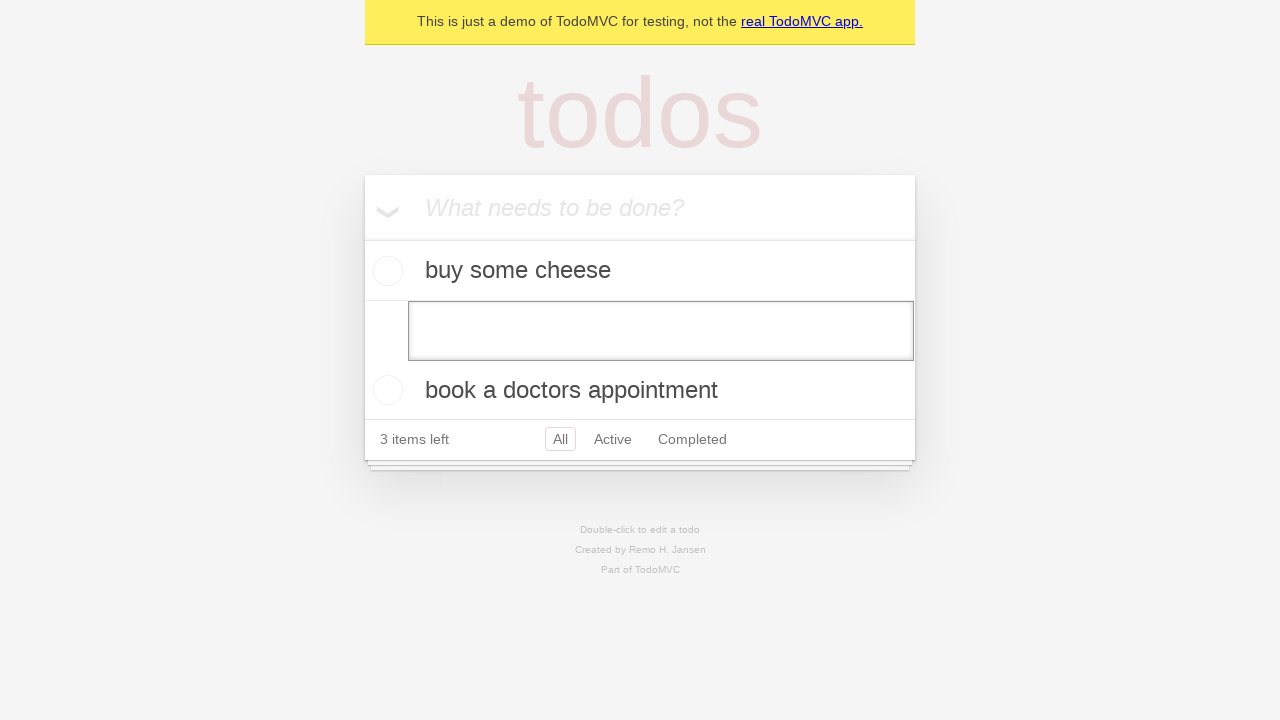

Pressed Enter to confirm empty edit and remove todo item on internal:testid=[data-testid="todo-item"s] >> nth=1 >> internal:role=textbox[nam
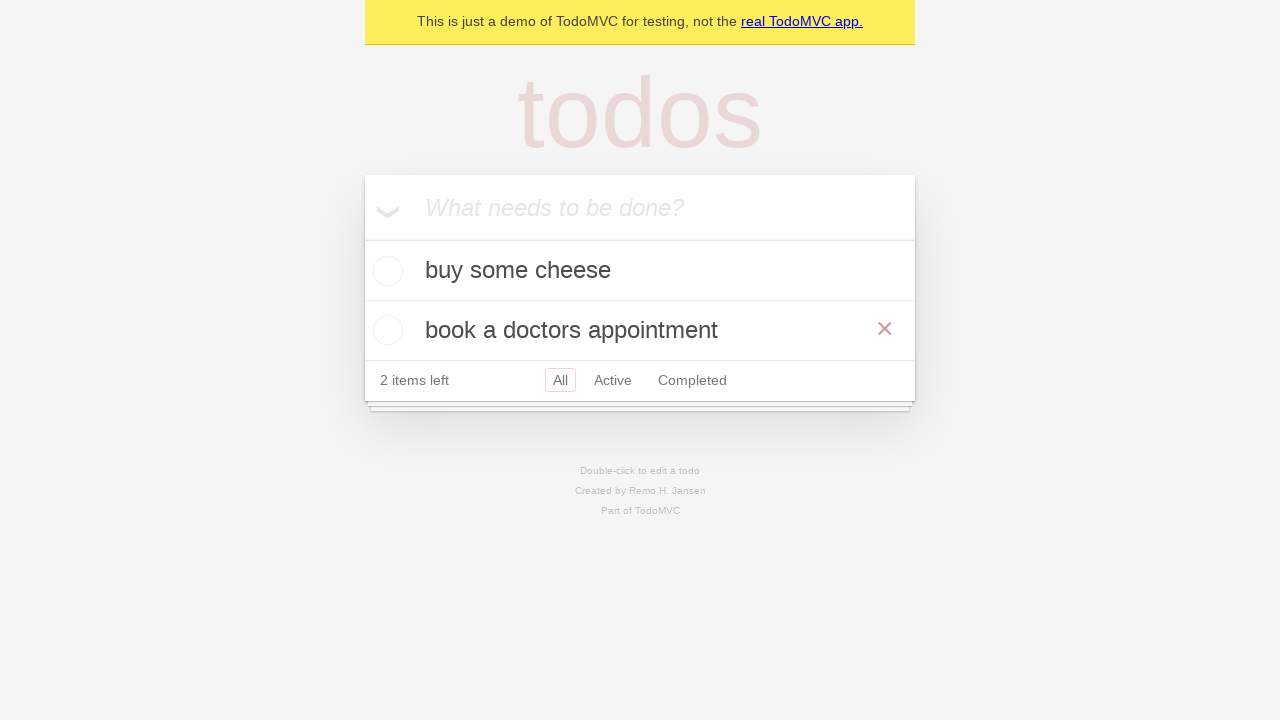

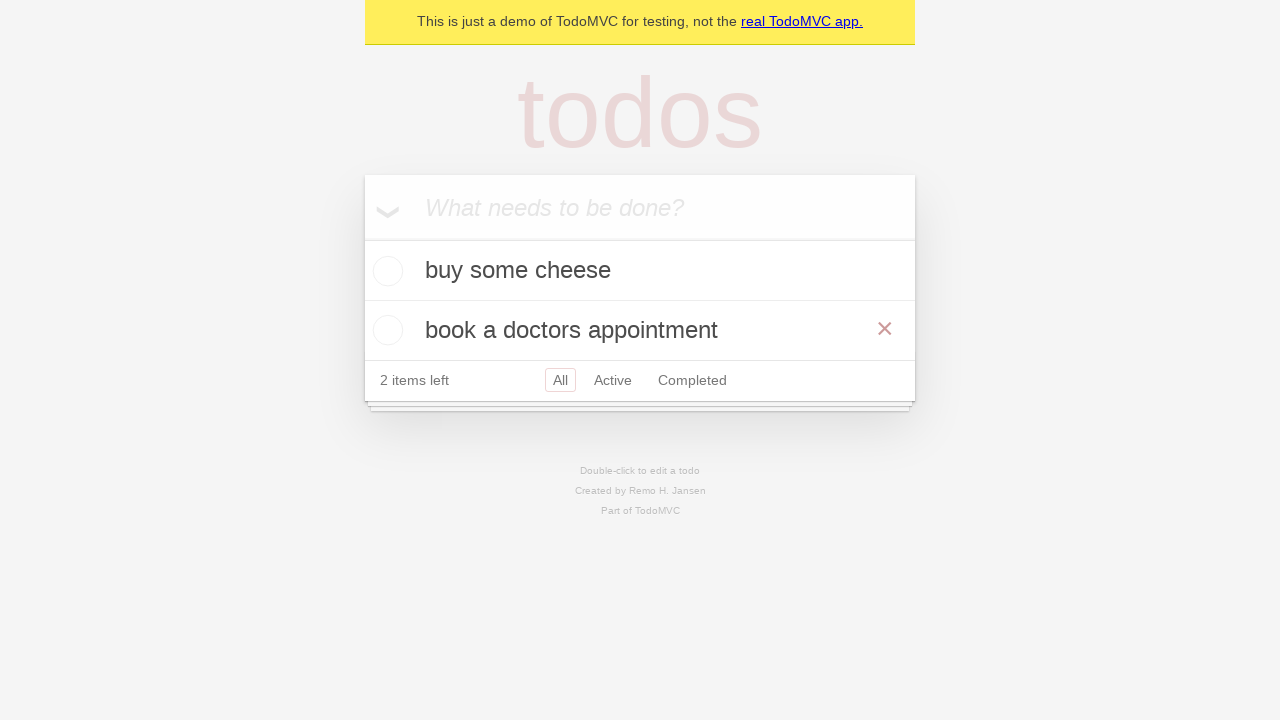